Tests navigation menu interaction by hovering over course dropdown, then RPA submenu, and finally Blue Prism Certification Training option

Starting URL: http://greenstech.in/selenium-course-content.html

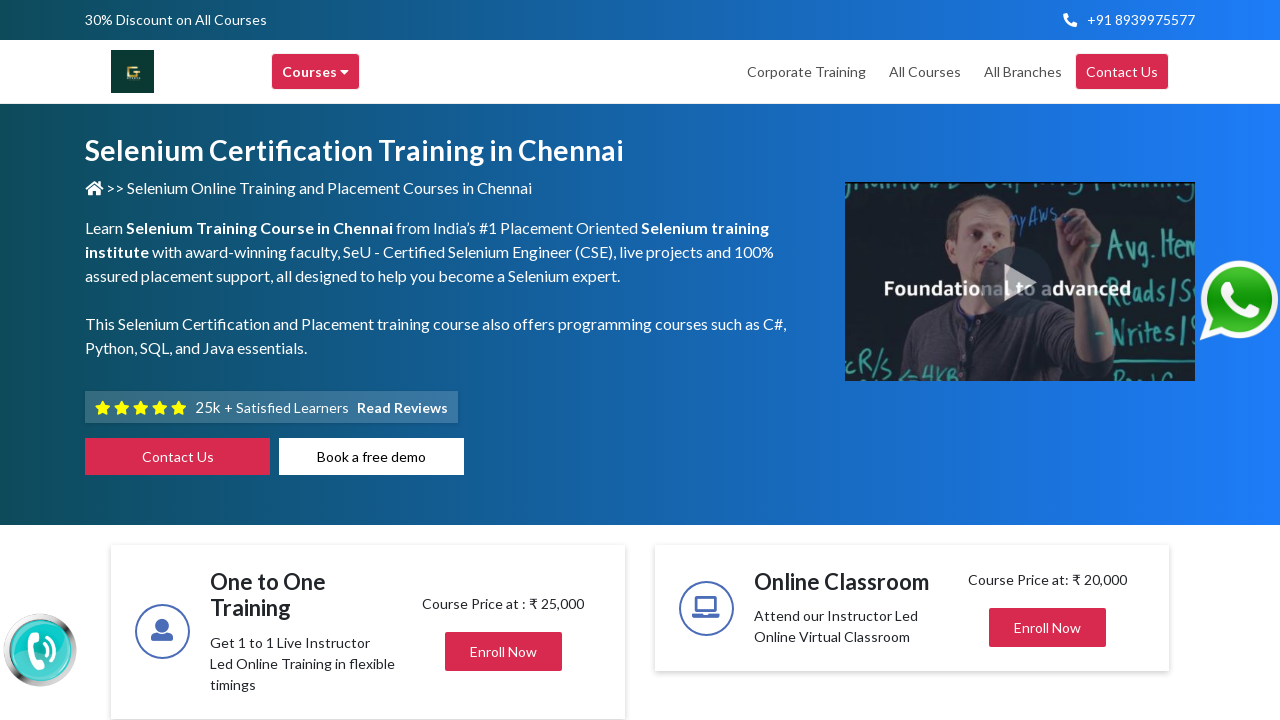

Hovered over course browse dropdown menu at (316, 72) on xpath=//div[@class='header-browse-greens']
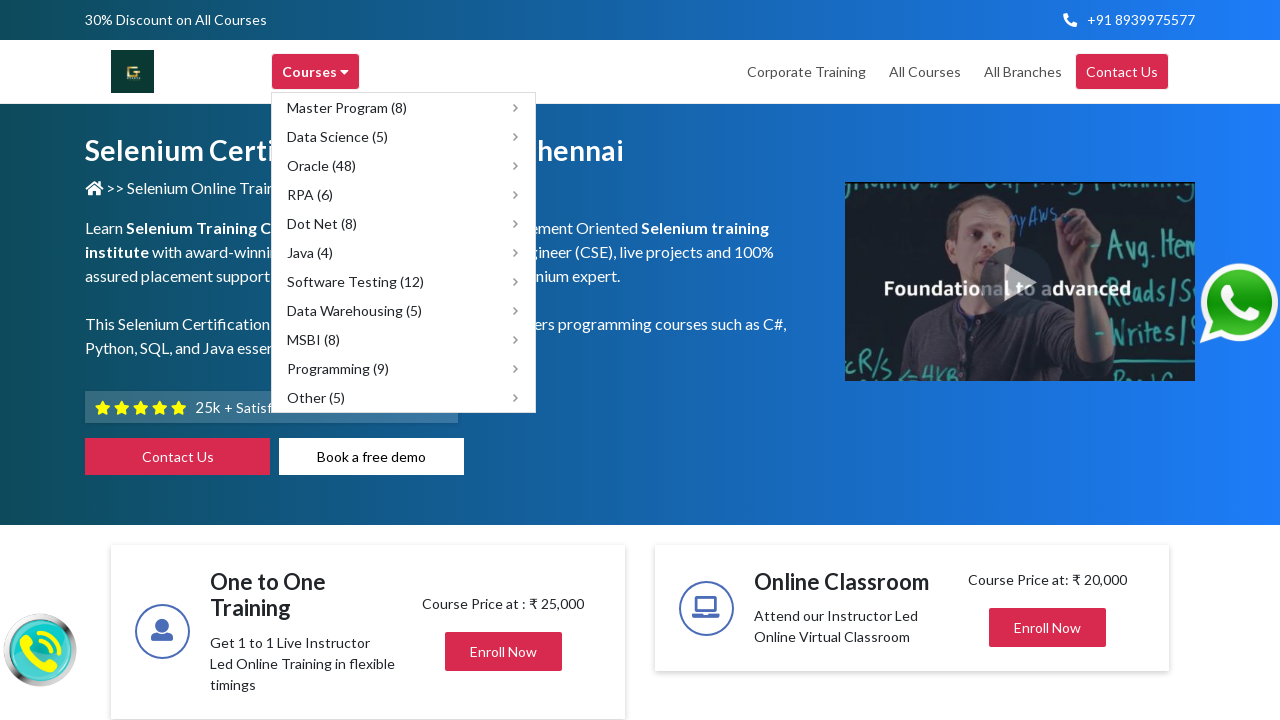

Hovered over RPA submenu option at (404, 194) on xpath=//div[@title='RPA']
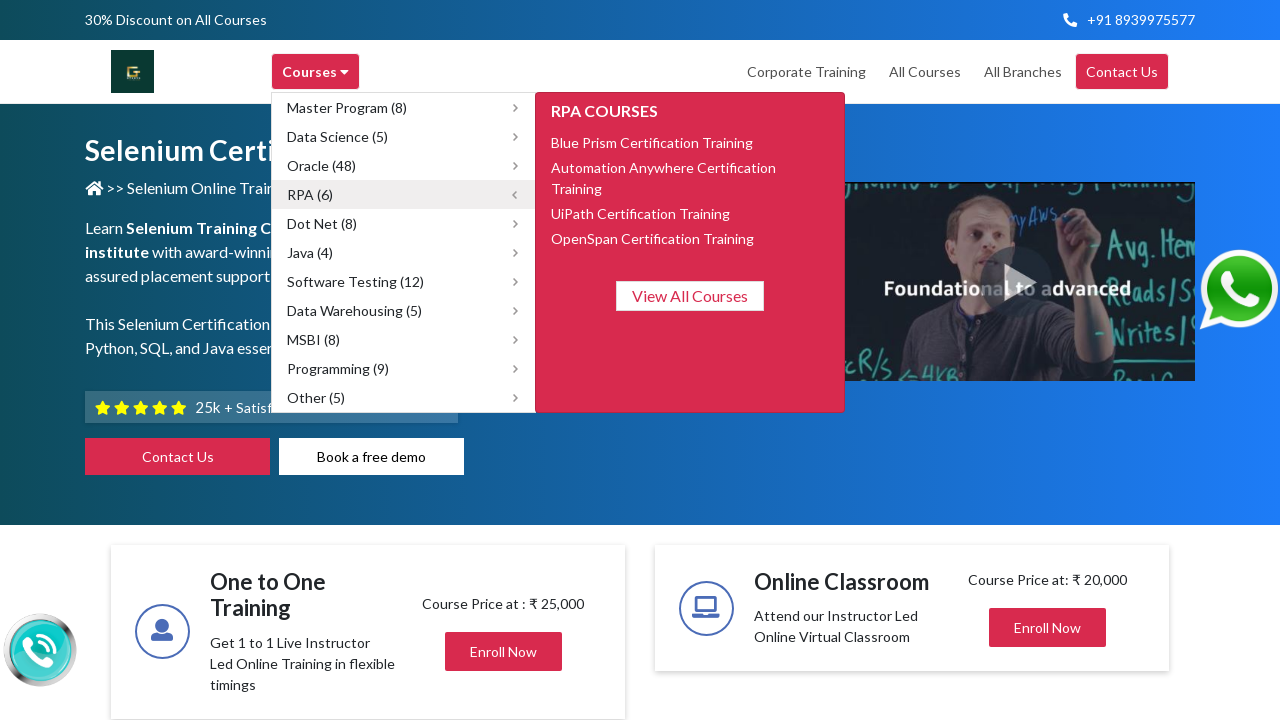

Hovered over Blue Prism Certification Training option at (652, 142) on xpath=//span[text()='Blue Prism Certification Training']
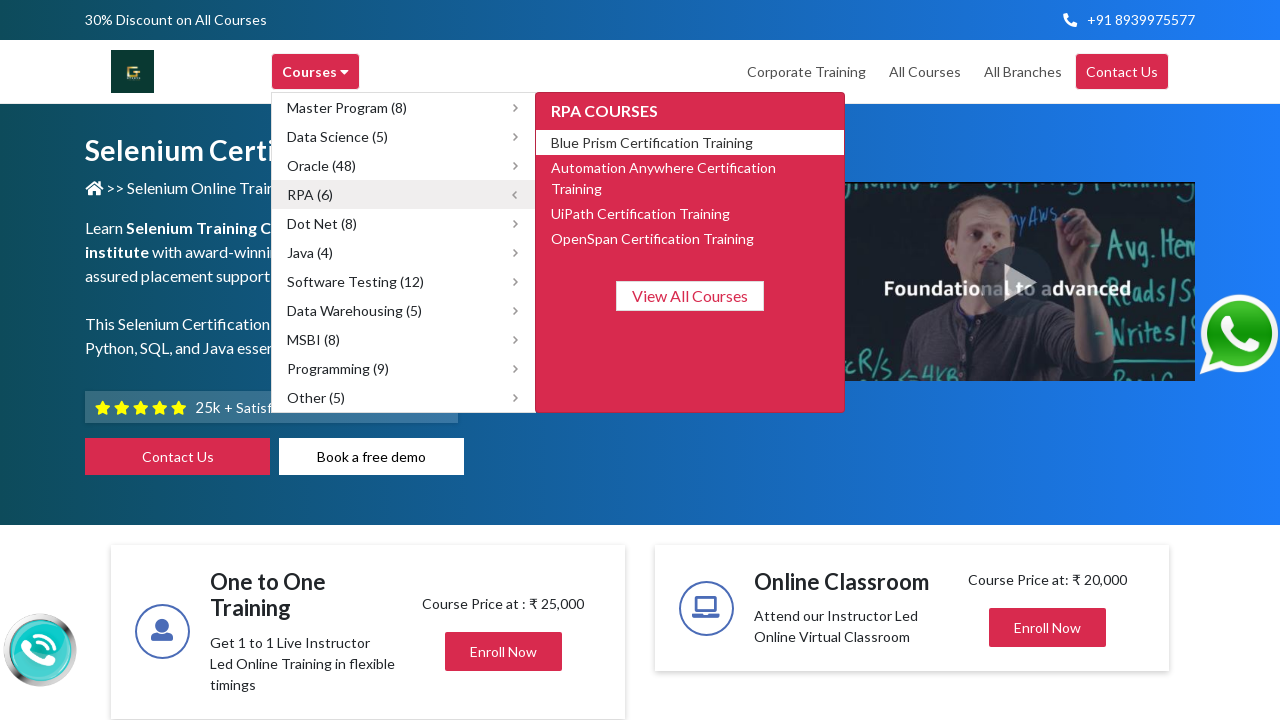

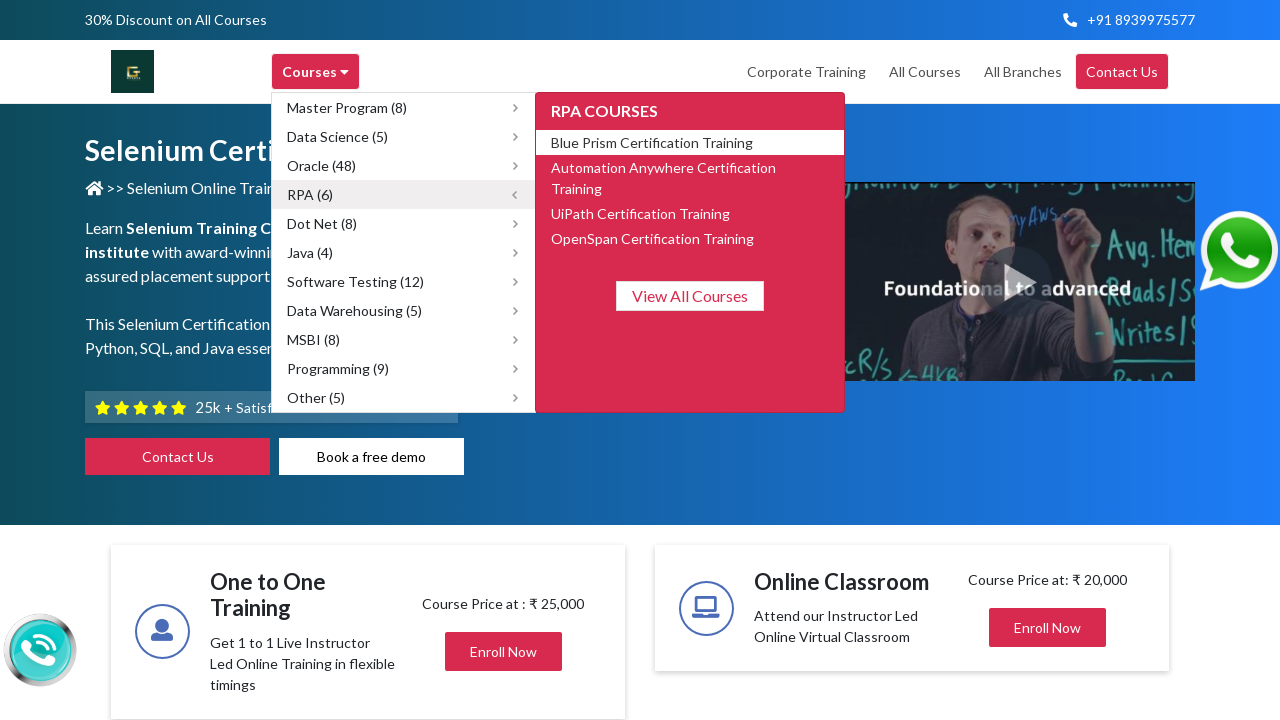